Tests the solar energy dashboard interface by selecting a time range filter, opening the chart context menu, and clicking the download CSV option.

Starting URL: https://hmi.alsoenergy.com/powerhmi/publicdisplay/be7a7484-25f9-4b3e-a3ac-637ca6111cf3/main?arg=NTk0NDk%3d&lang=en-US

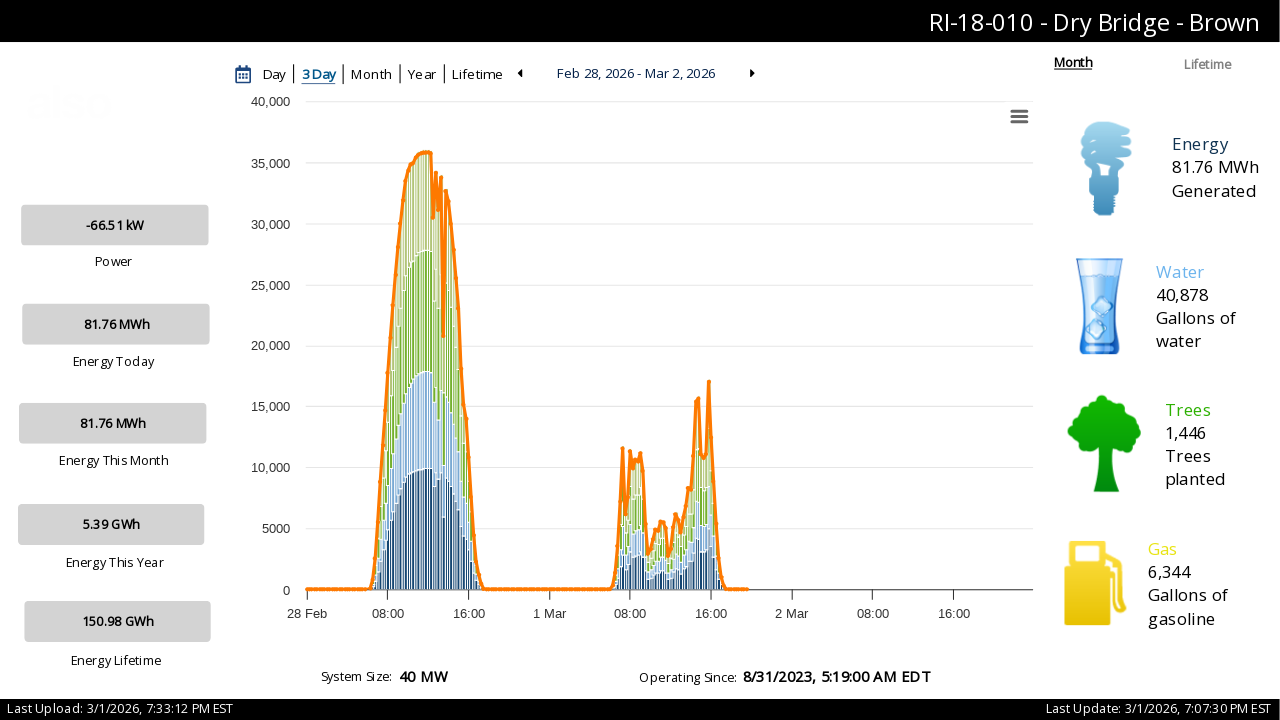

Waited for page to load (1000ms timeout)
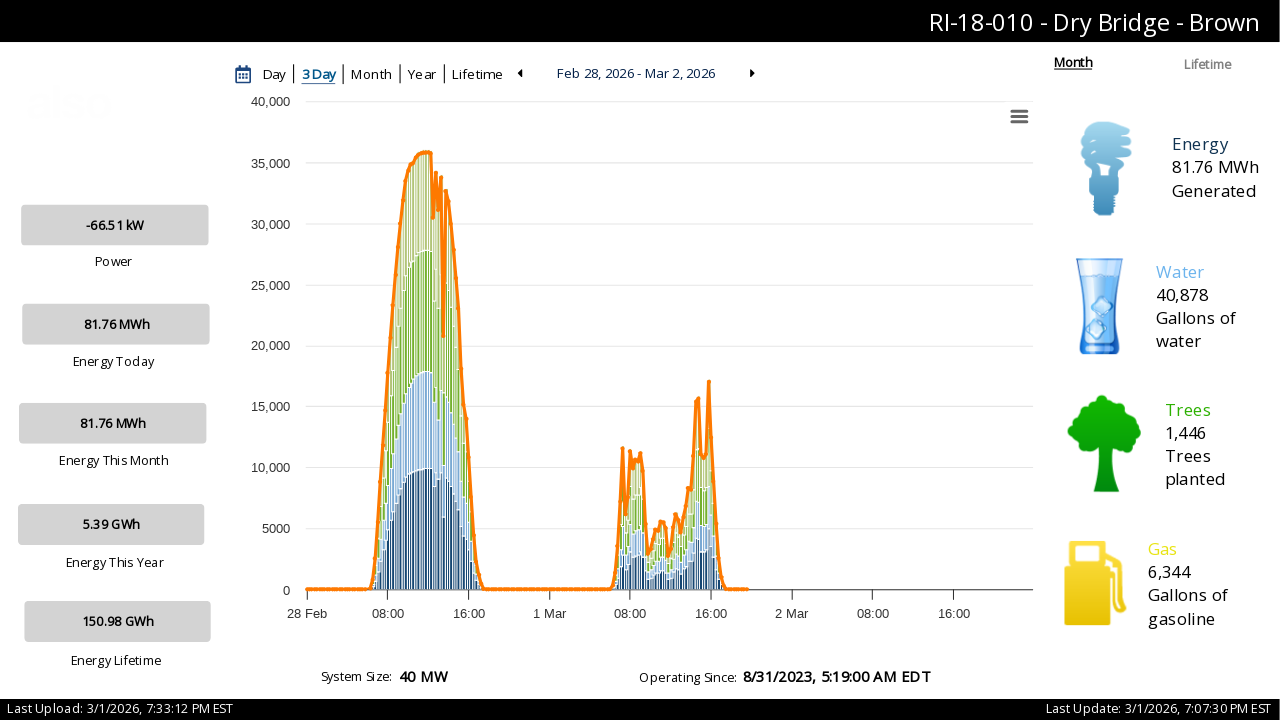

Clicked on the month time range filter button at (372, 74) on #date-range-button-month
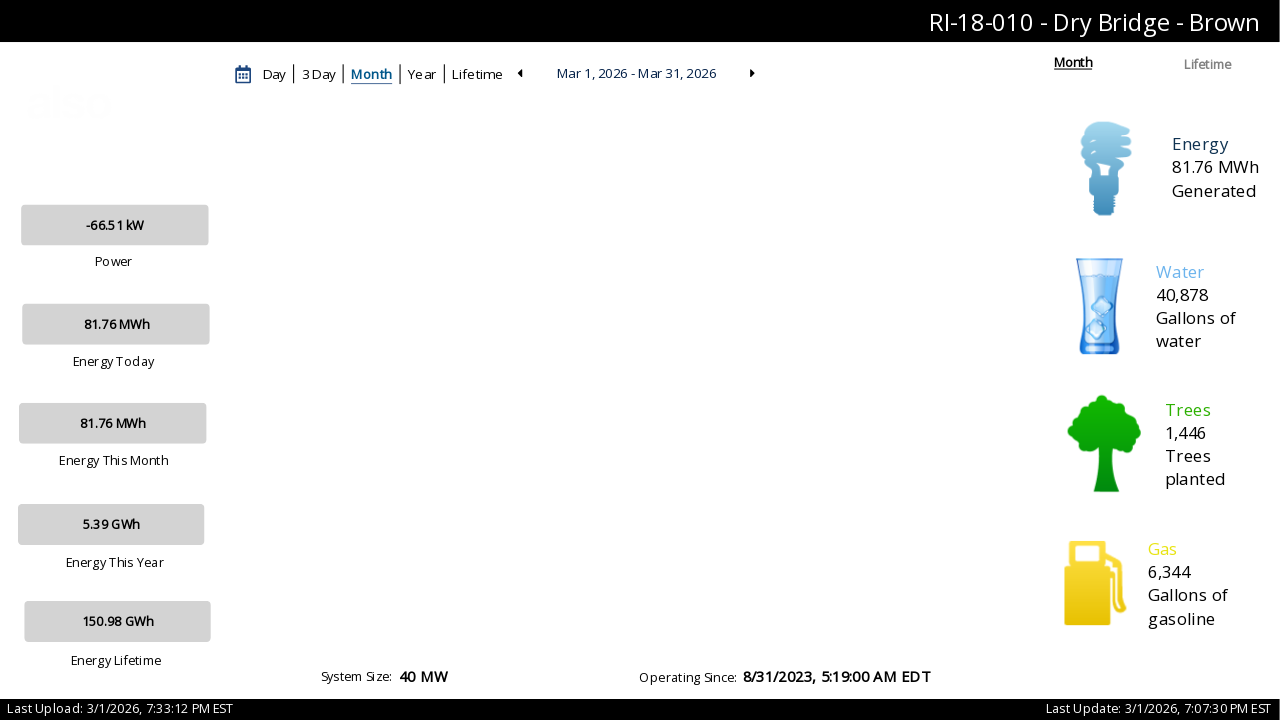

Clicked on the chart context menu button at (1019, 116) on .highcharts-contextbutton
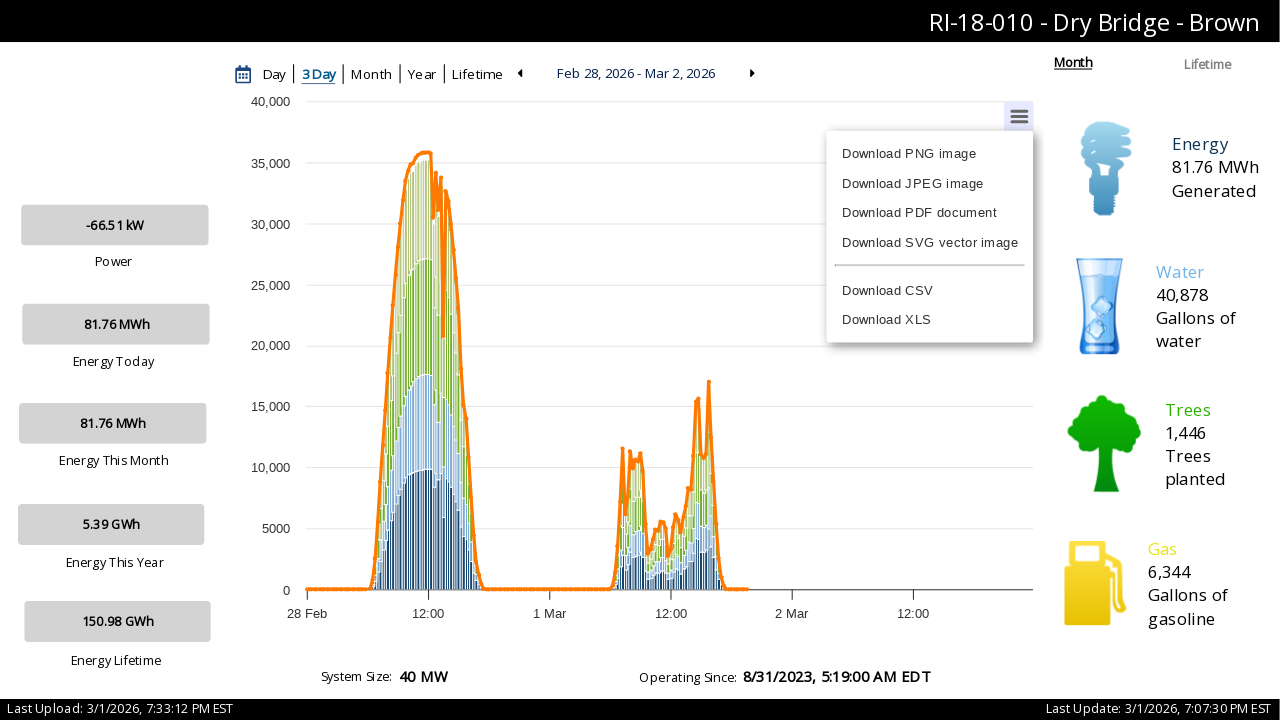

Clicked on the Download CSV option from the context menu at (930, 290) on internal:text="Download CSV"i
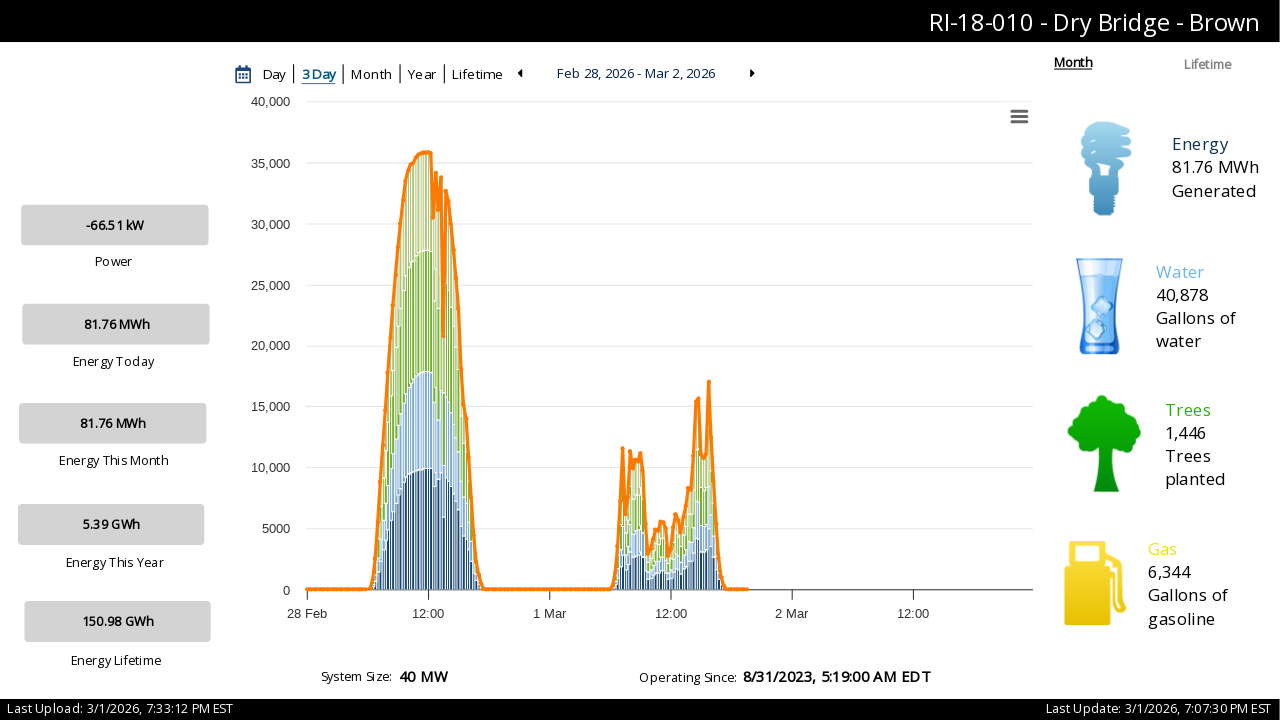

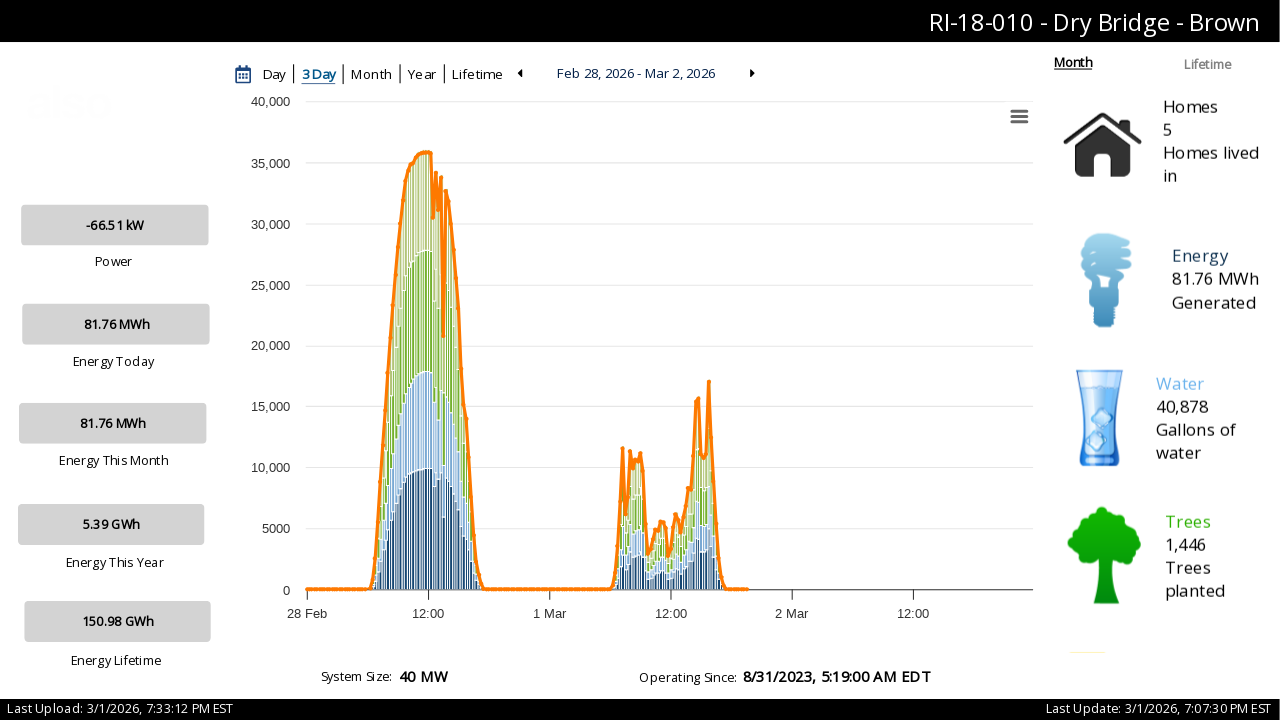